Tests text box form by filling name and email fields and verifying the output message.

Starting URL: https://demoqa.com/

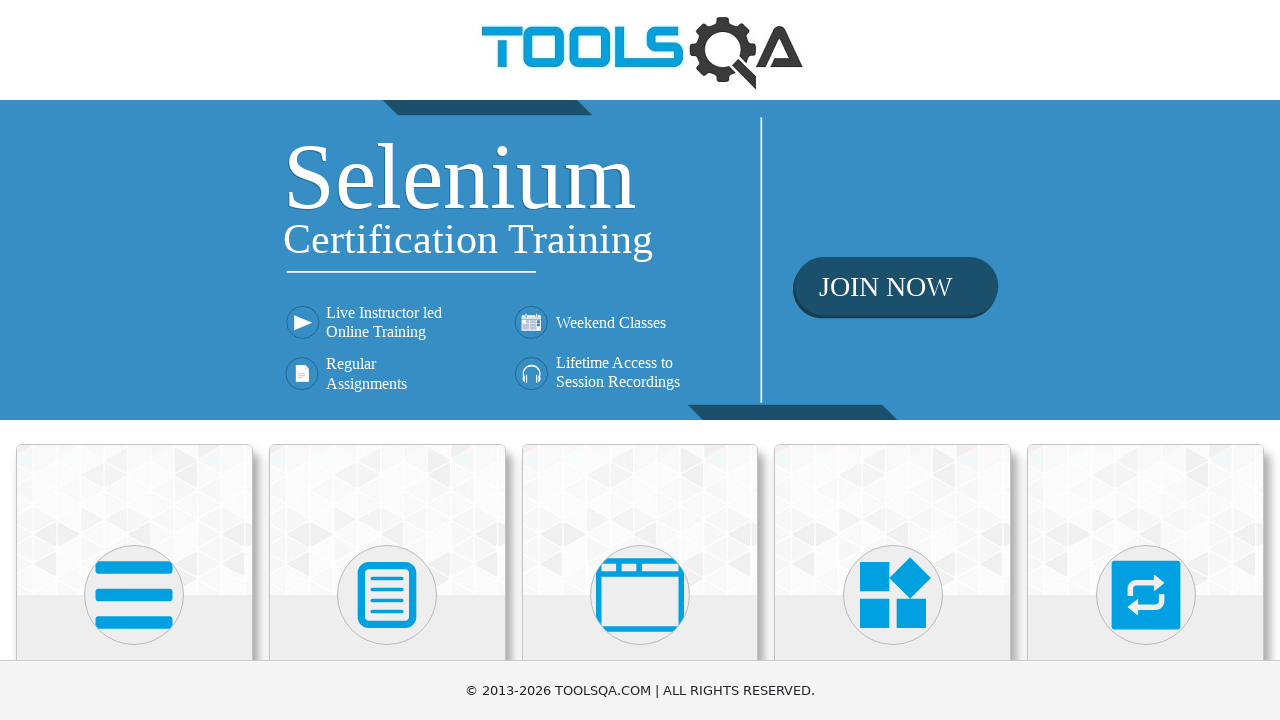

Clicked on Elements card at (134, 520) on xpath=//div[@class='card mt-4 top-card'][1]
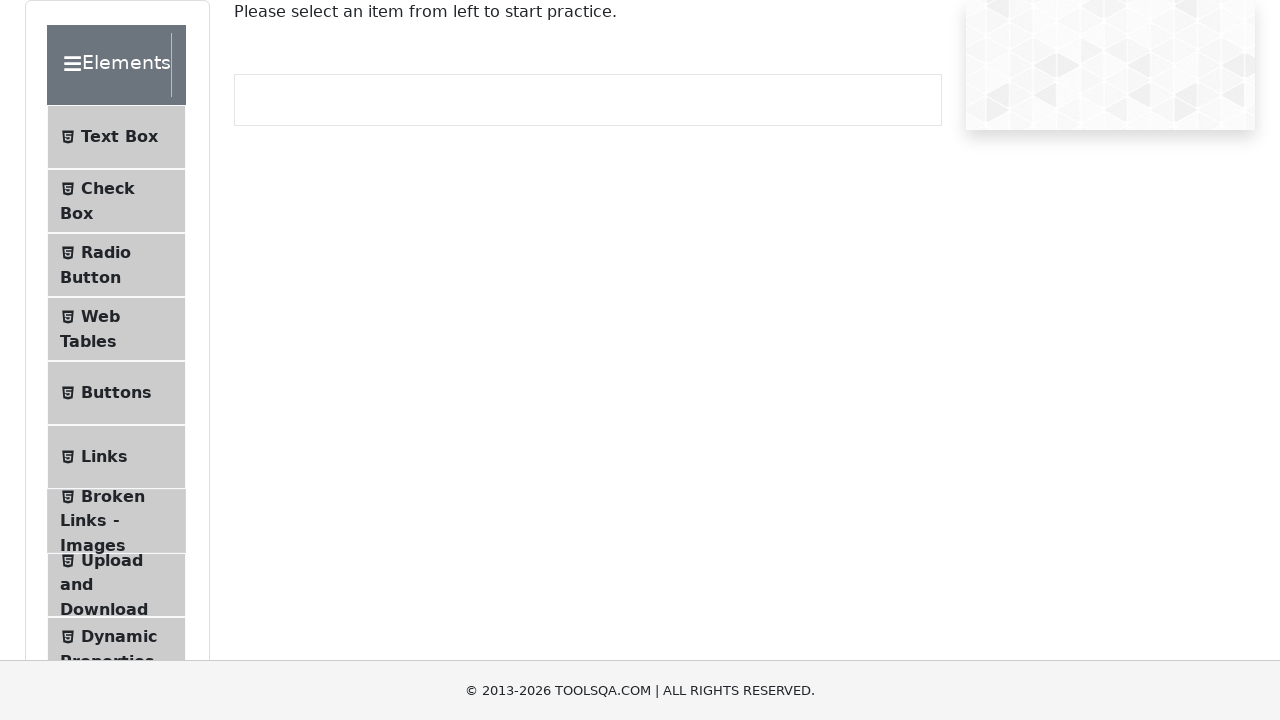

Clicked on Text Box menu item at (116, 137) on xpath=//li[@id='item-0'][1]
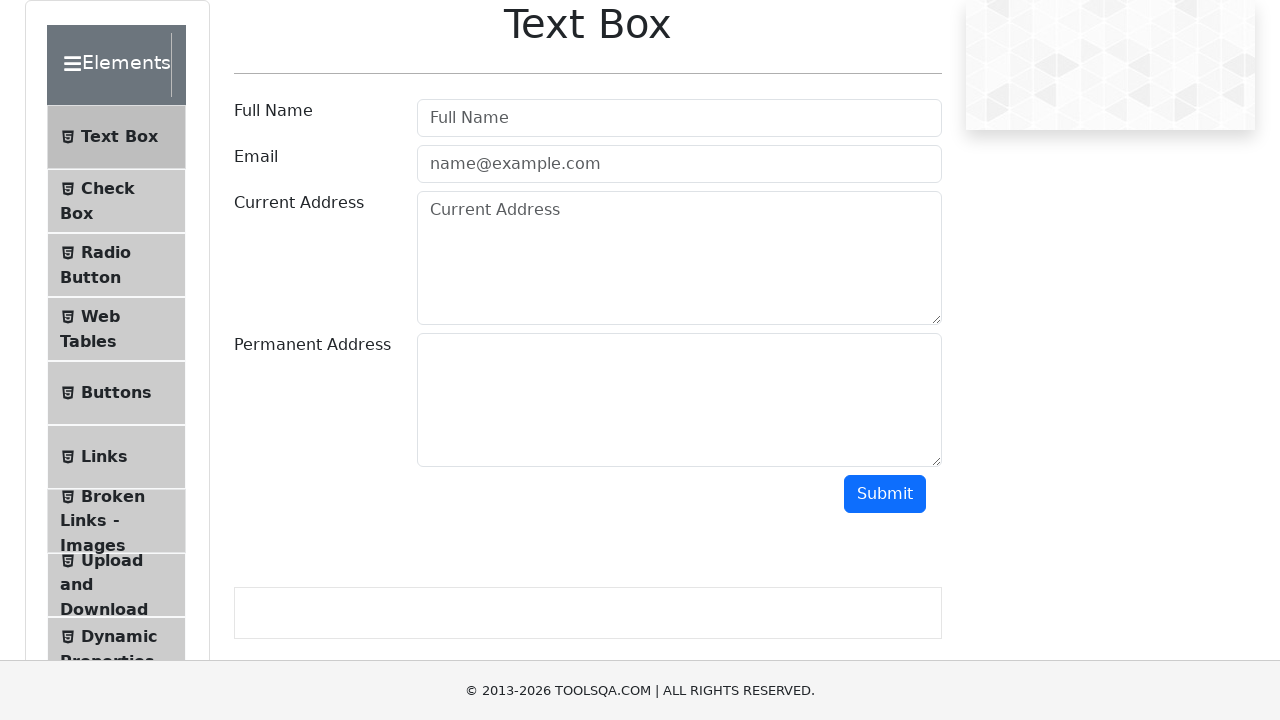

Filled name field with 'Barak Obama' on xpath=//input[@class=' mr-sm-2 form-control'][1]
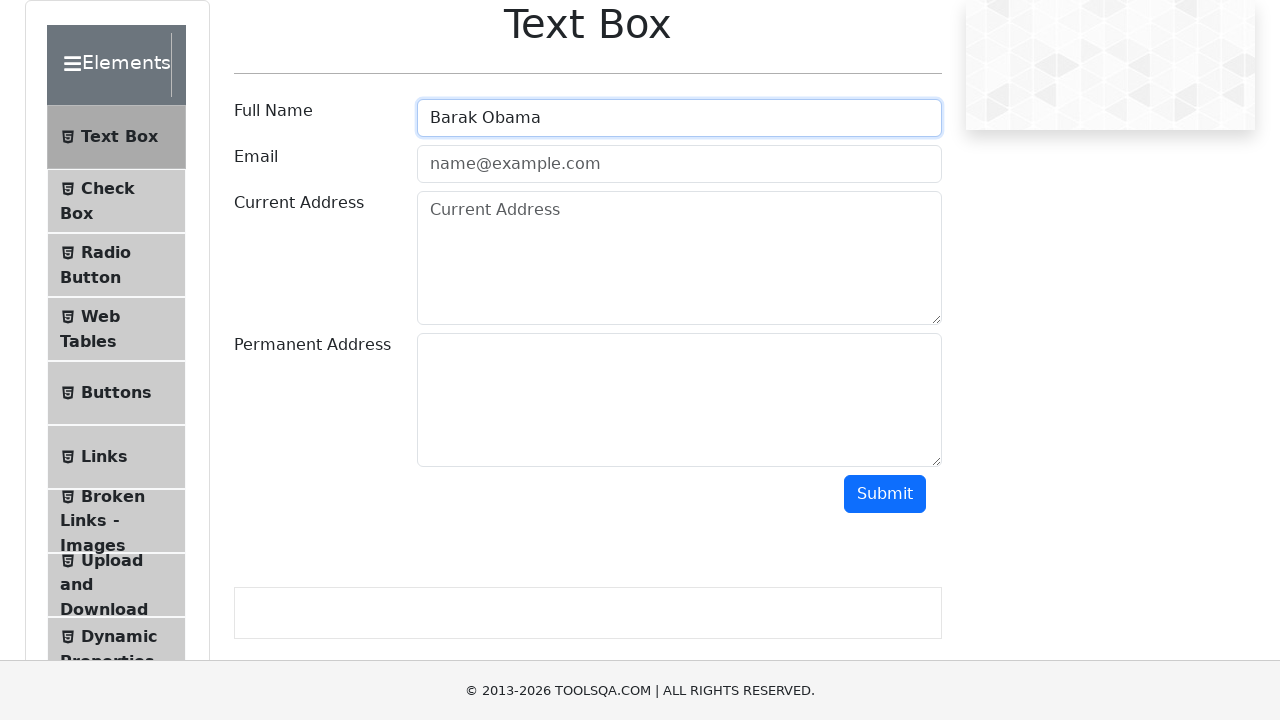

Filled email field with 'barak1961@gmail.com' on input.mr-sm-2.form-control
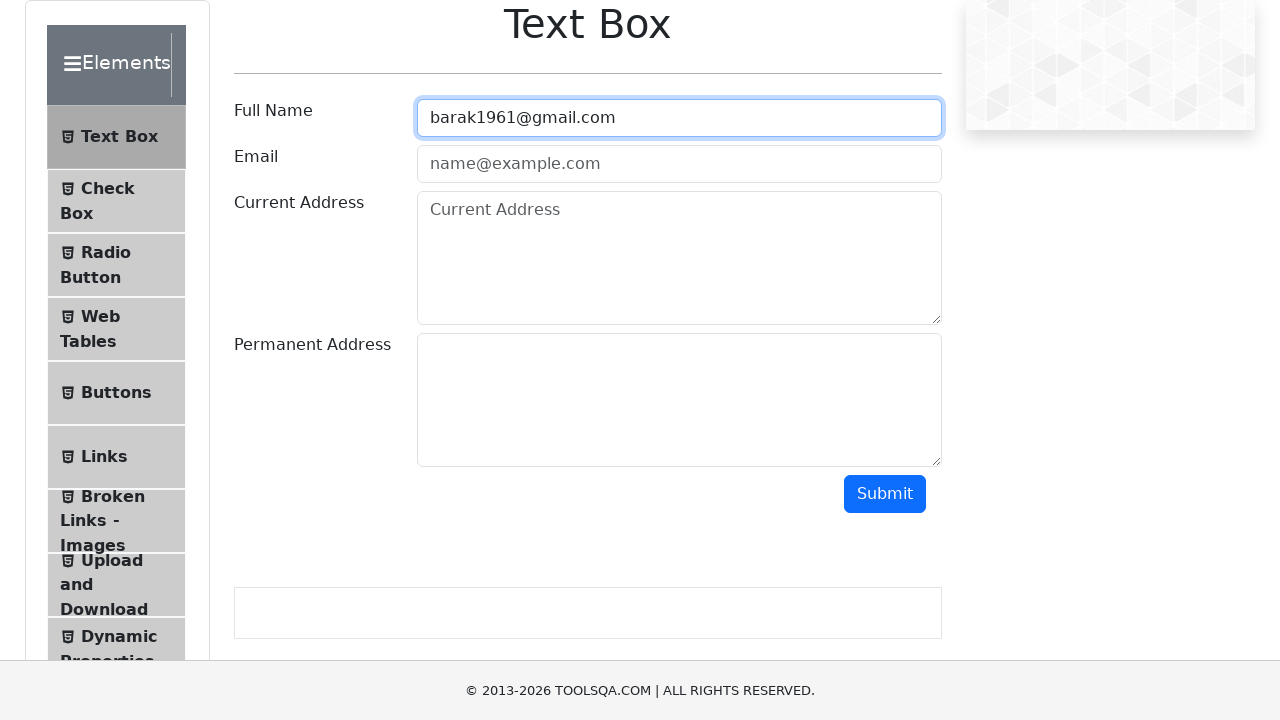

Clicked submit button at (885, 494) on #submit
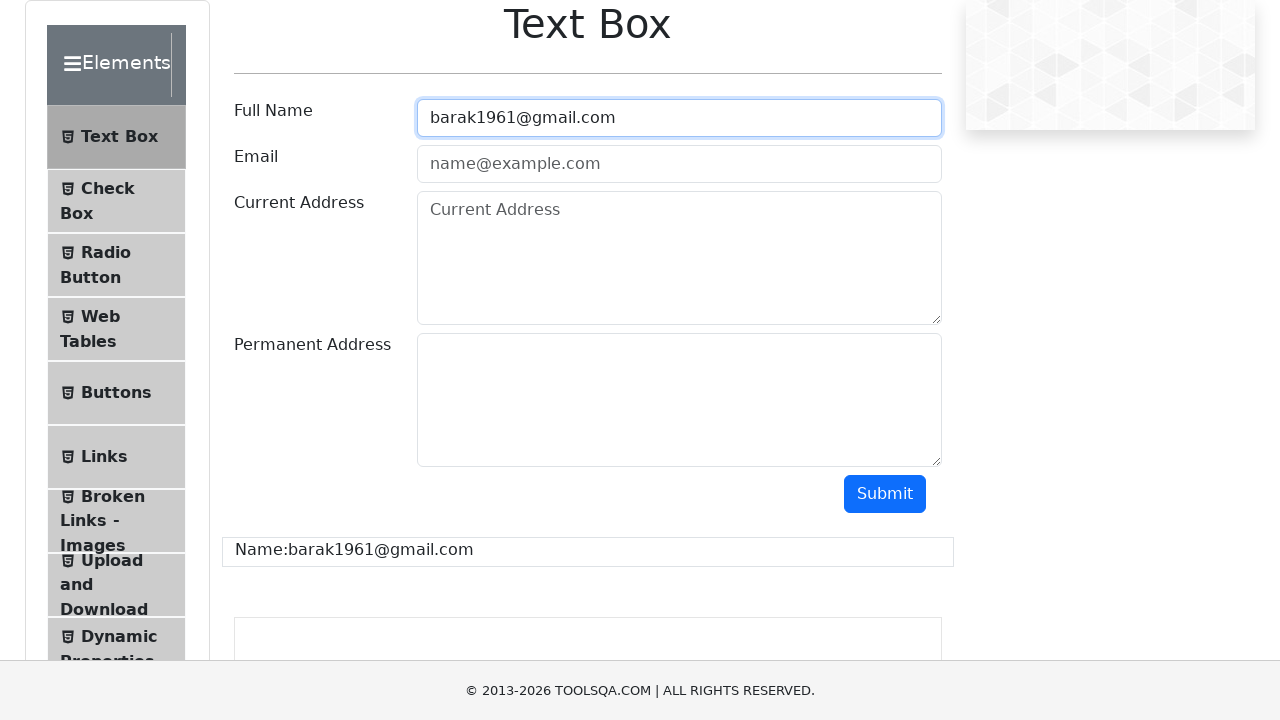

Output message displayed on page
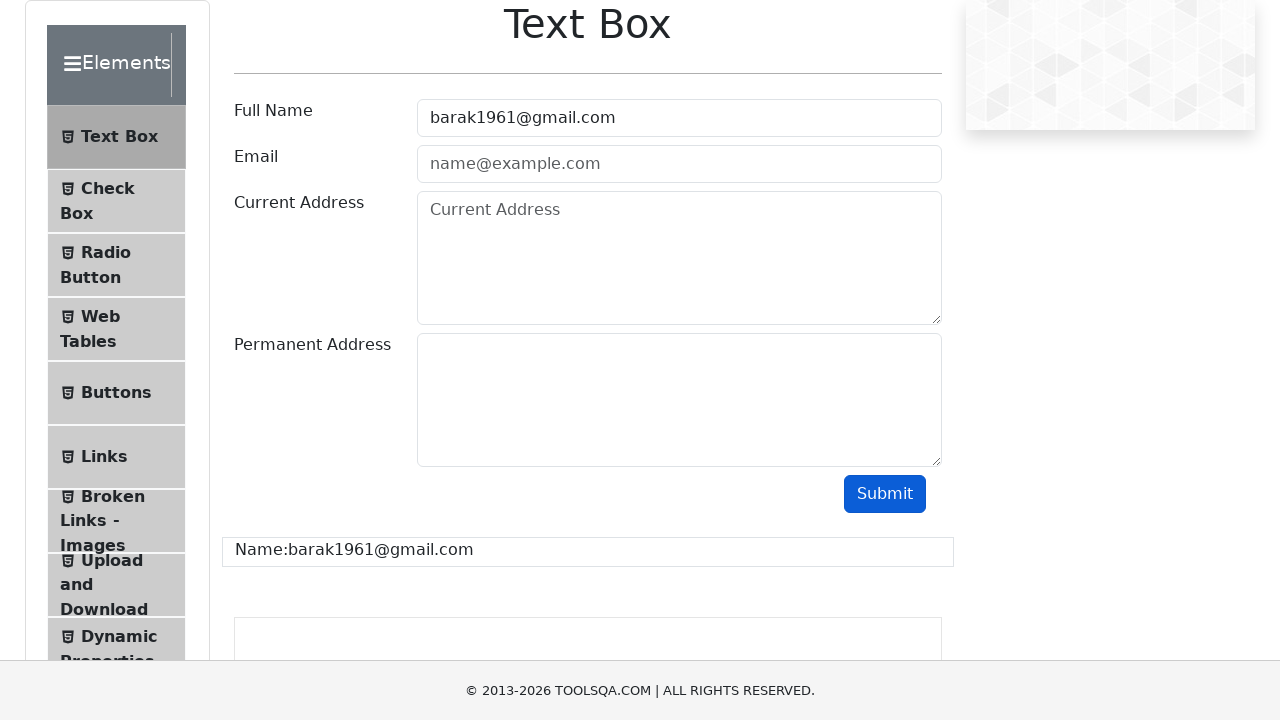

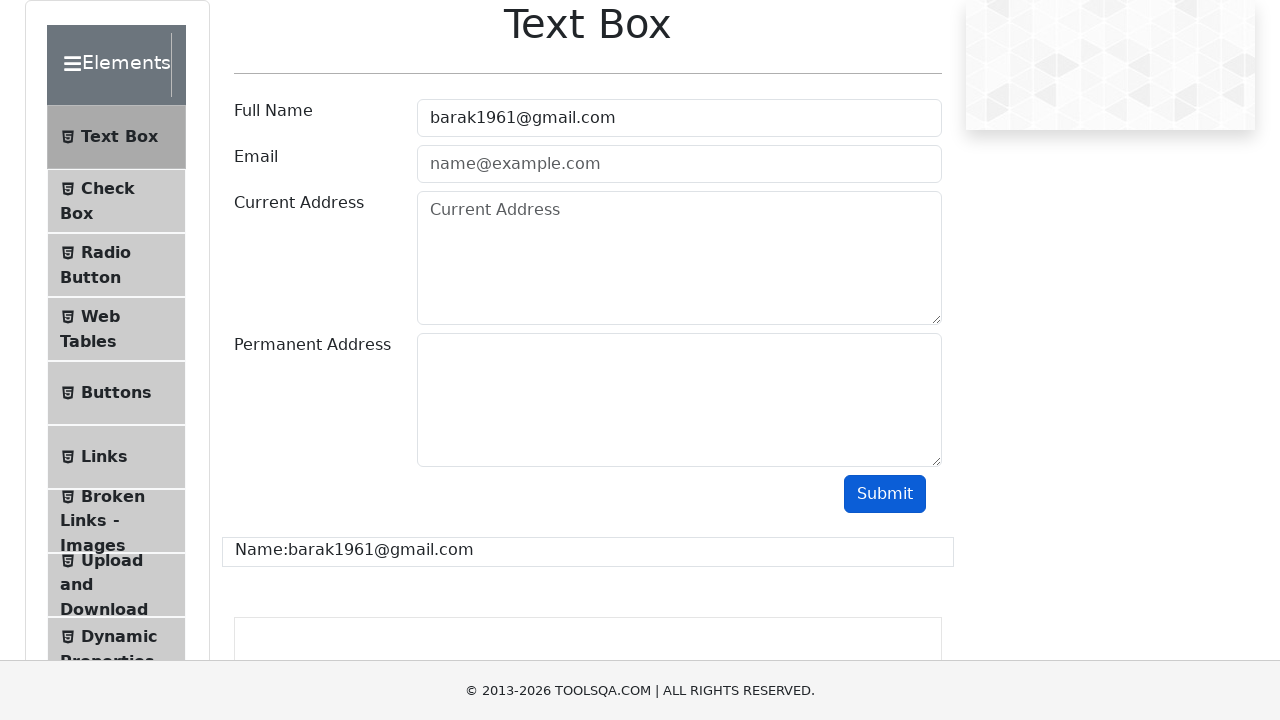